Navigates to testotomasyonu.com and verifies the URL contains "testotomasyonu"

Starting URL: https://www.testotomasyonu.com

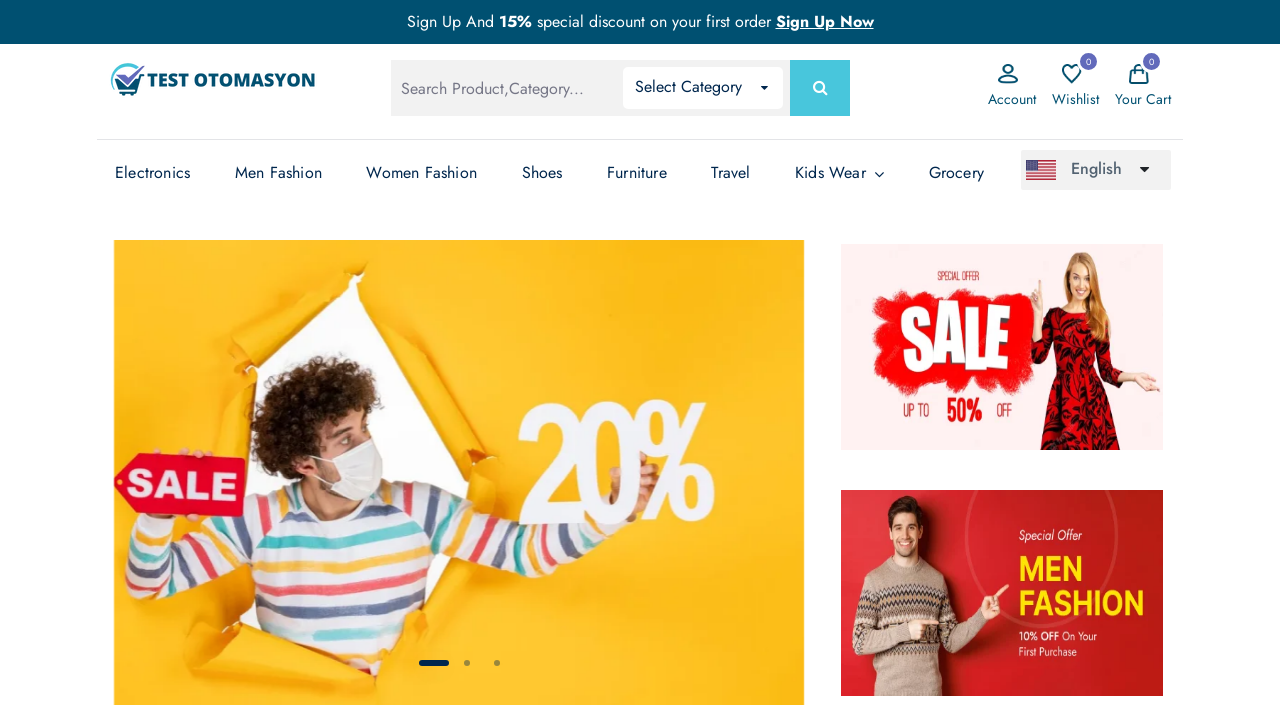

Retrieved current page URL
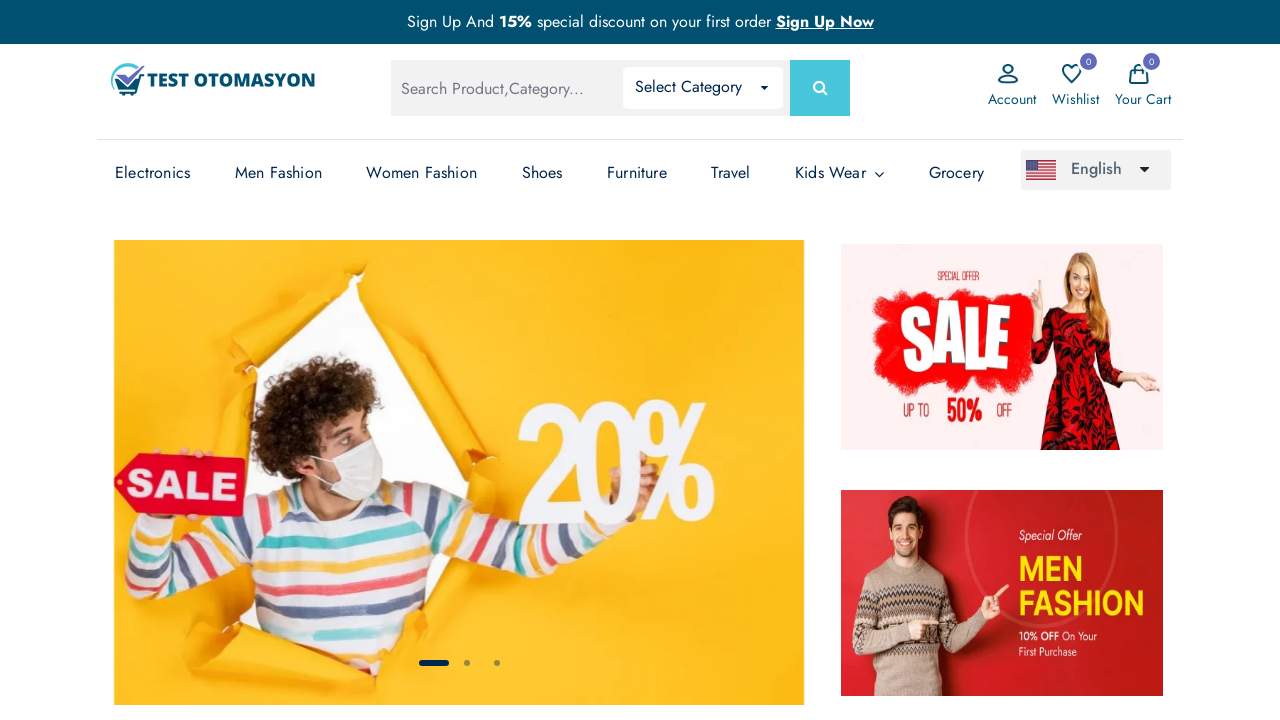

Verified URL contains 'testotomasyonu'
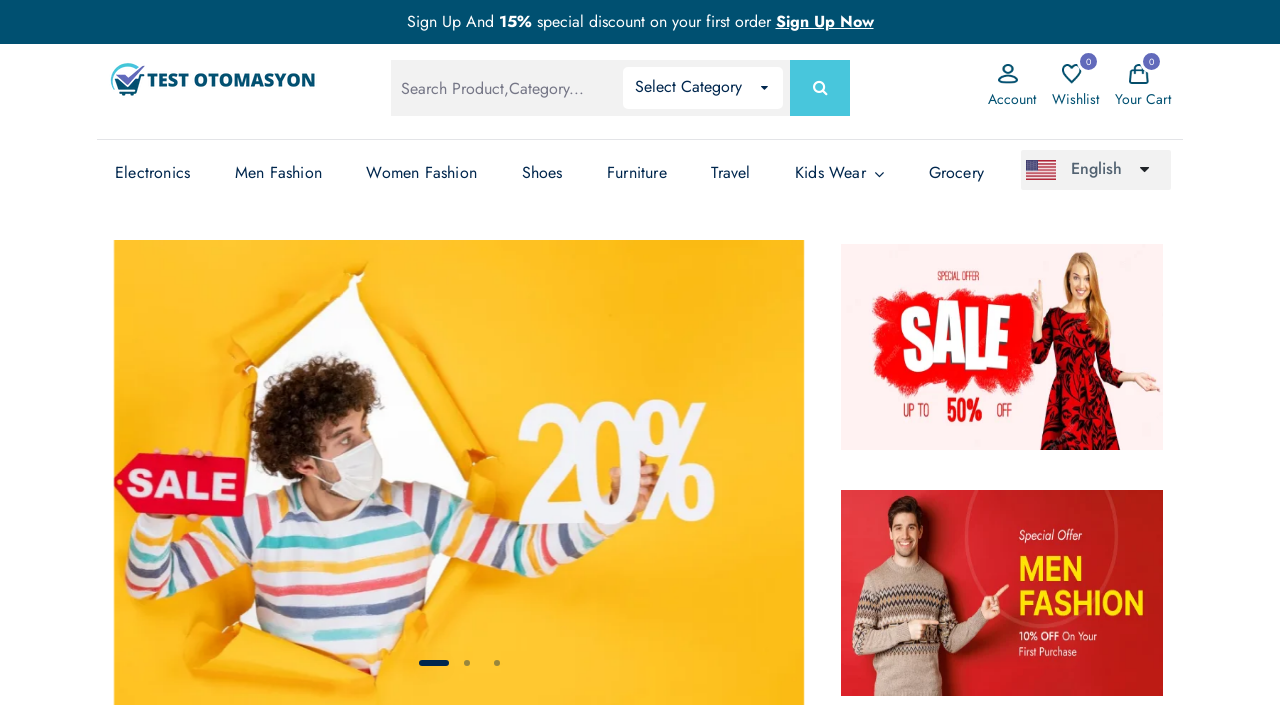

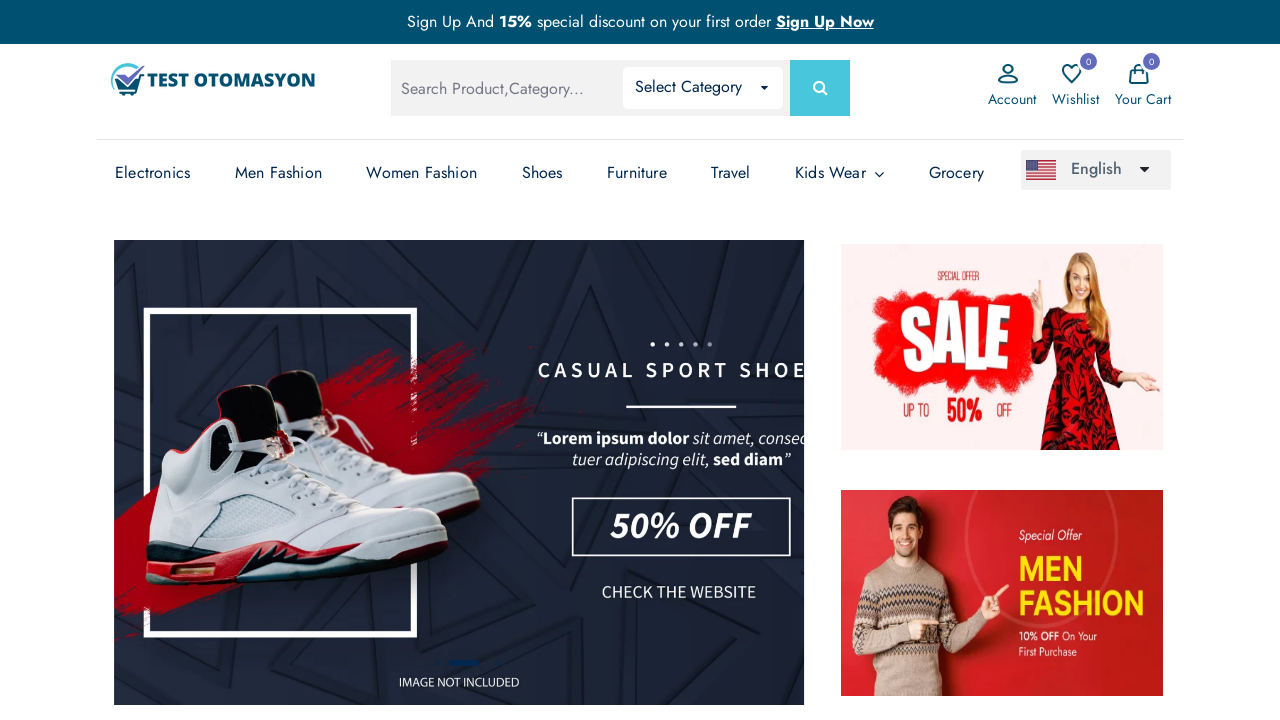